Tests window switching functionality by opening a new tab and switching between windows

Starting URL: https://formy-project.herokuapp.com

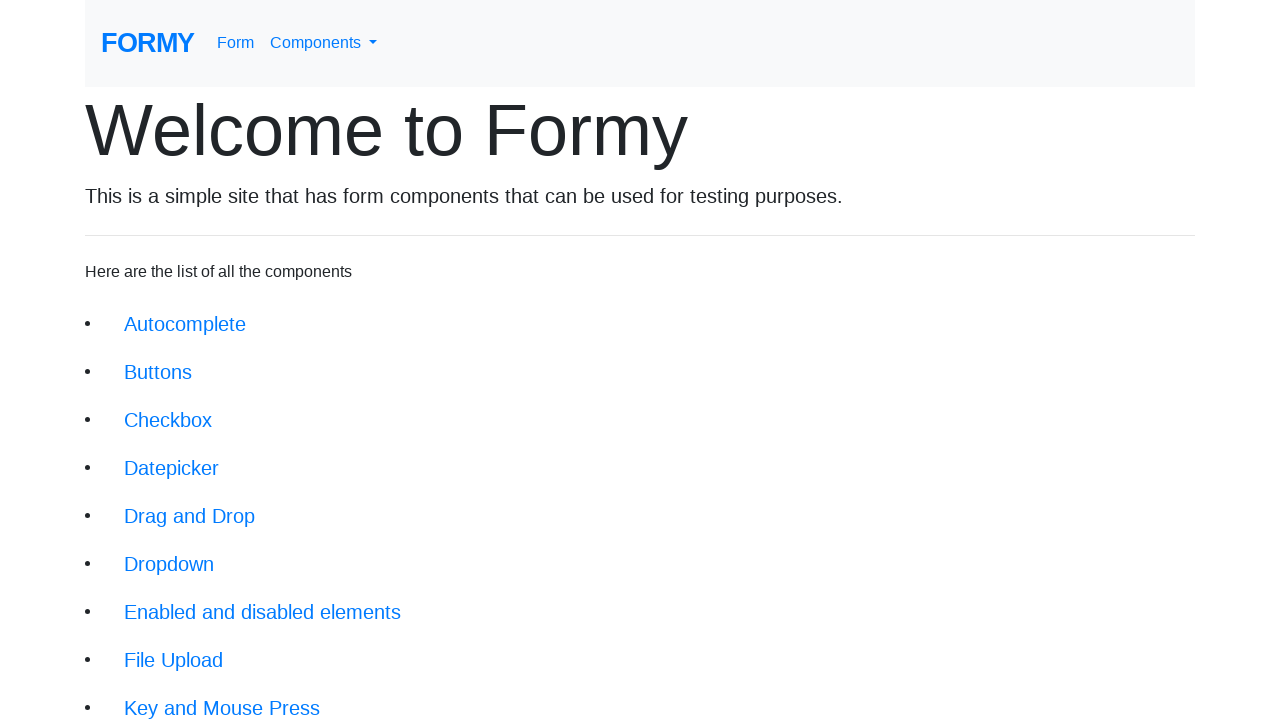

Clicked on the Switch Window link at (191, 648) on a[href='/switch-window'].btn.btn-lg
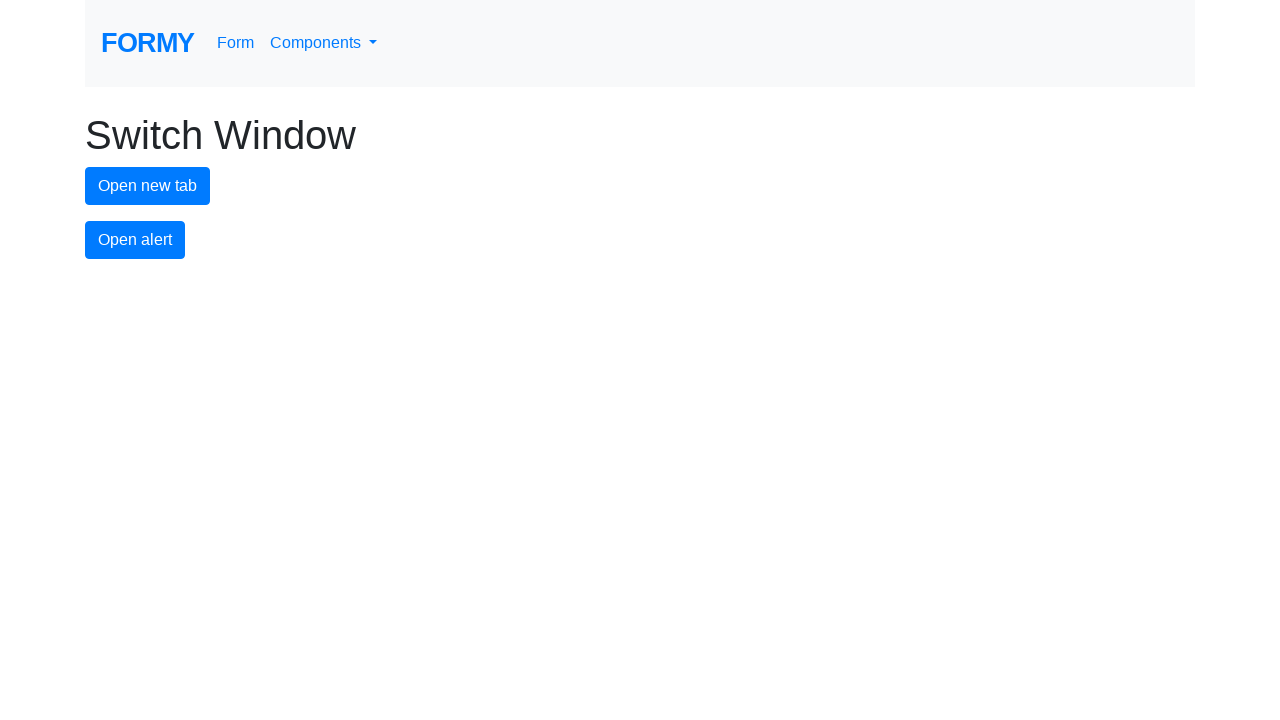

Clicked the button to open a new tab at (148, 186) on #new-tab-button
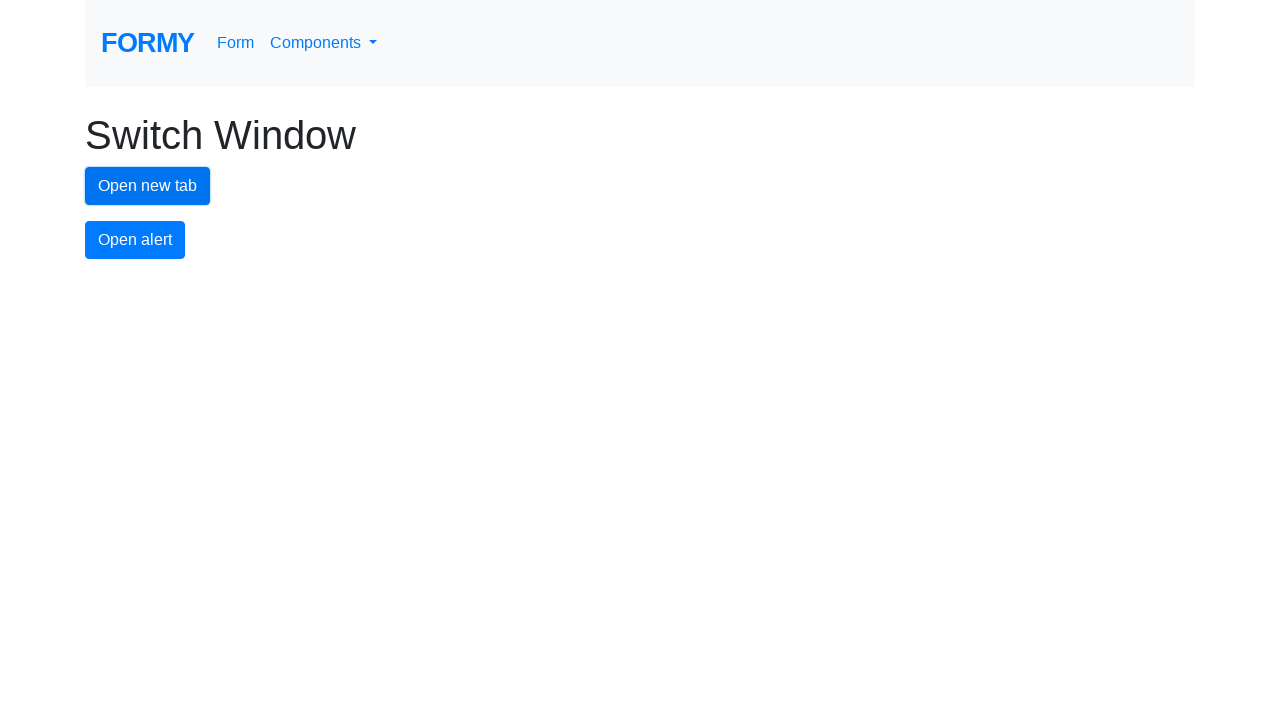

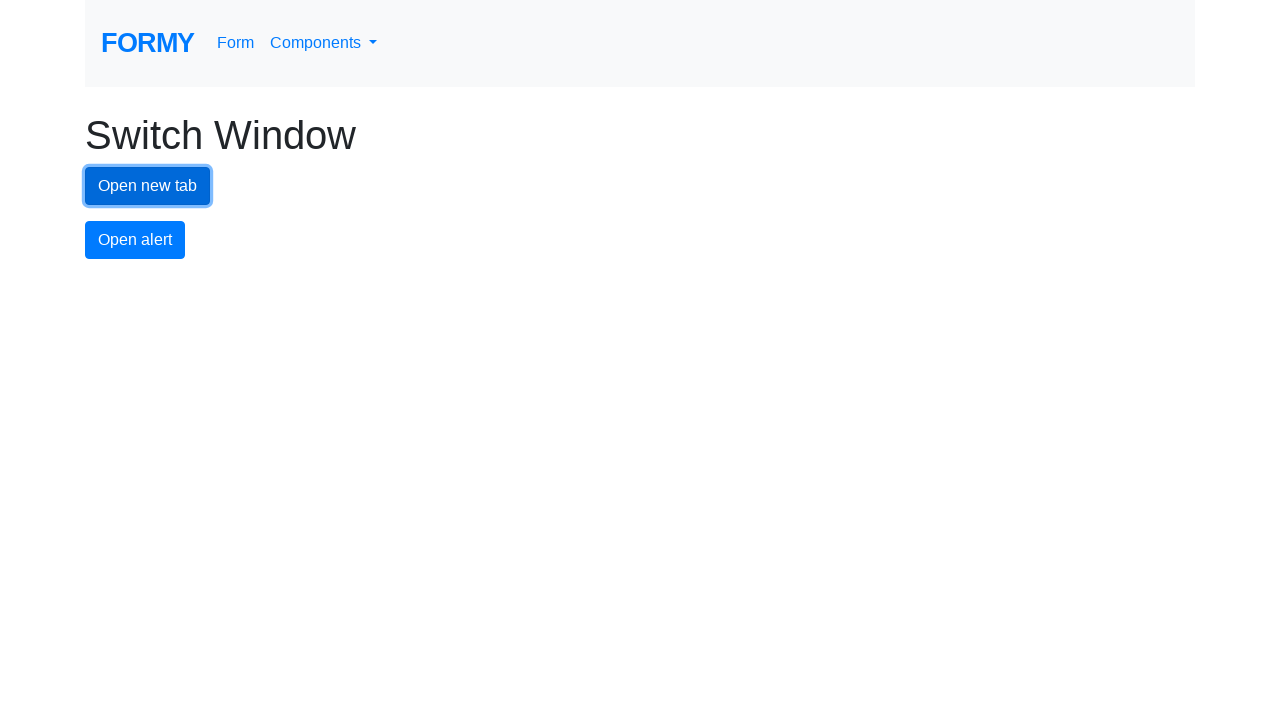